Tests filtering and navigation between All, Active, and Completed views, including browser back button functionality

Starting URL: https://demo.playwright.dev/todomvc

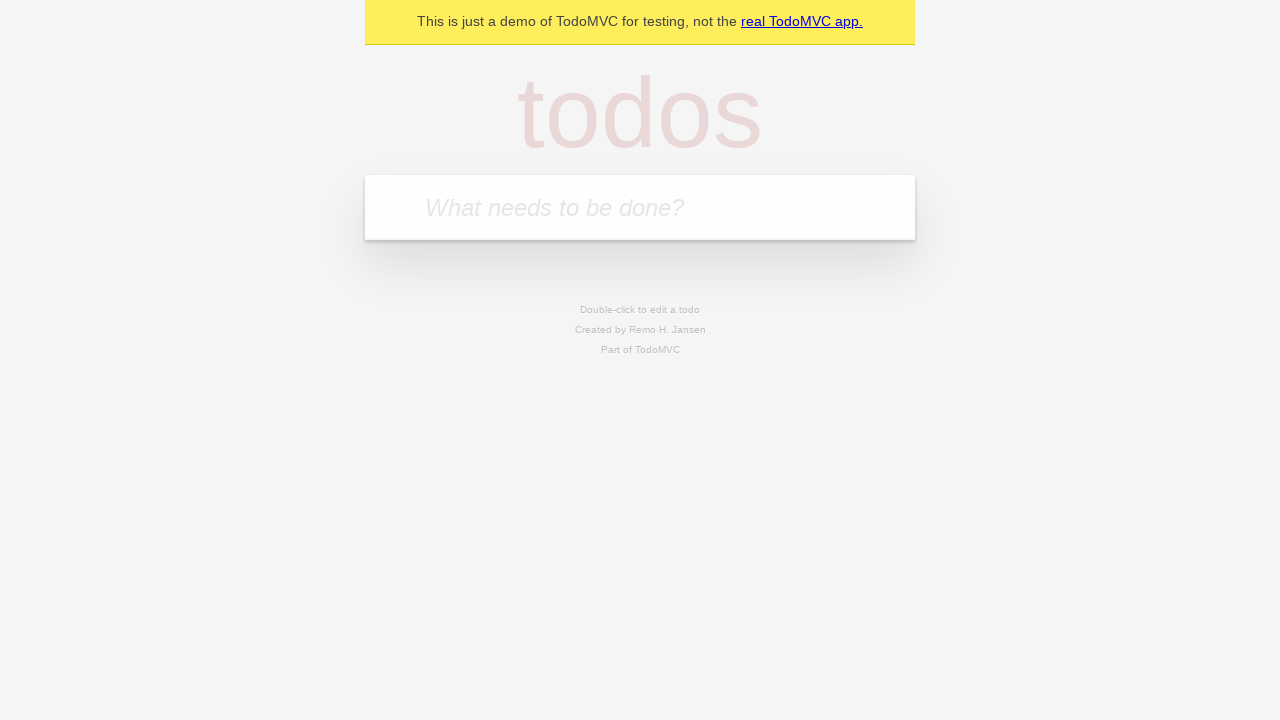

Filled todo input with 'buy some cheese' on internal:attr=[placeholder="What needs to be done?"i]
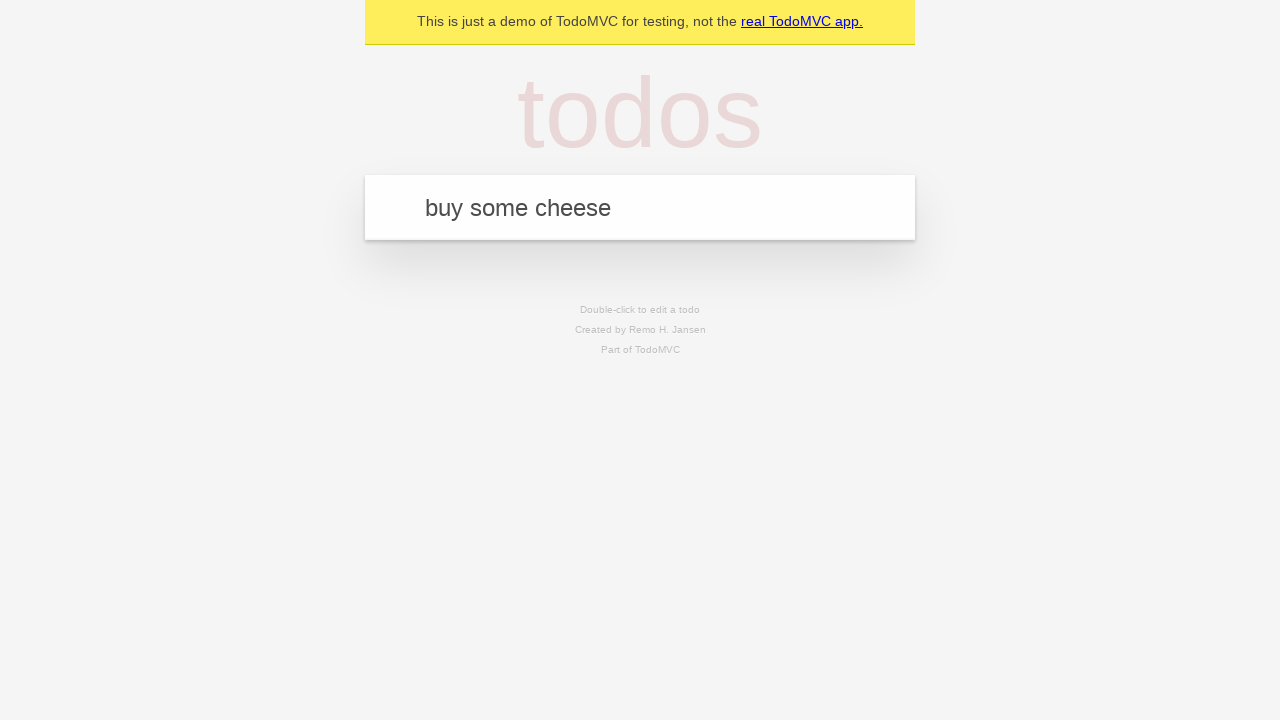

Pressed Enter to add first todo on internal:attr=[placeholder="What needs to be done?"i]
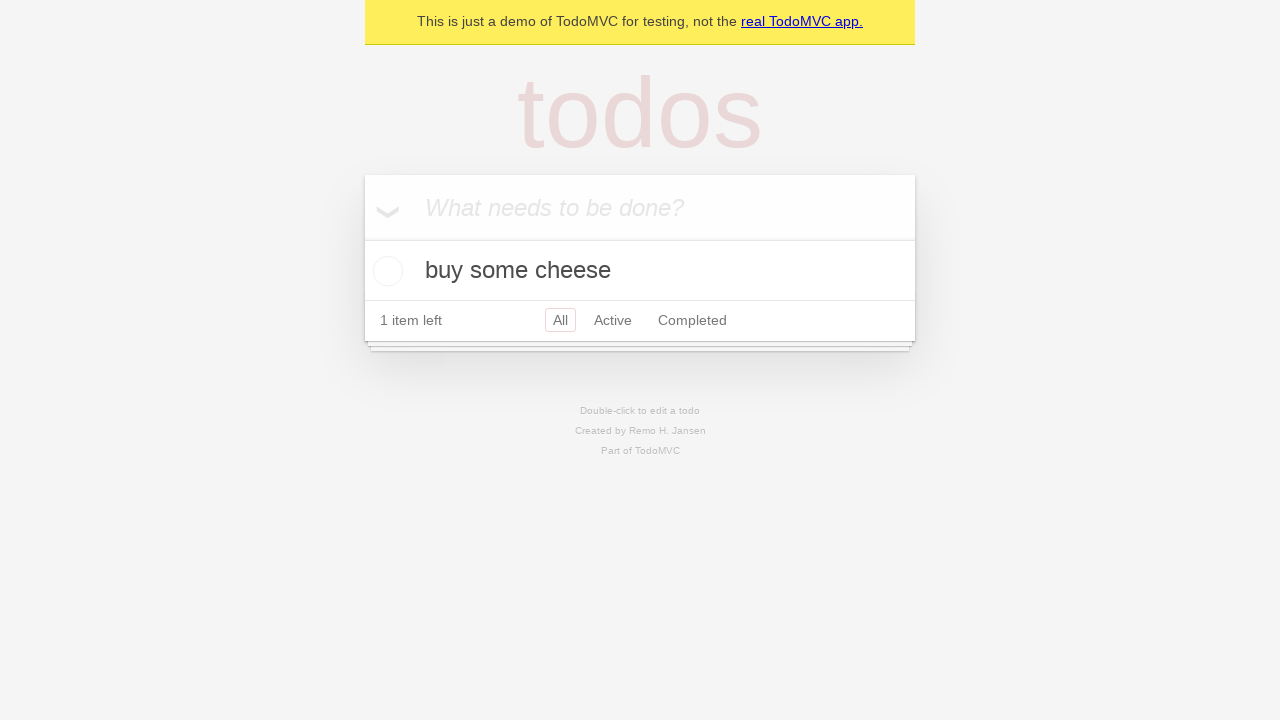

Filled todo input with 'feed the cat' on internal:attr=[placeholder="What needs to be done?"i]
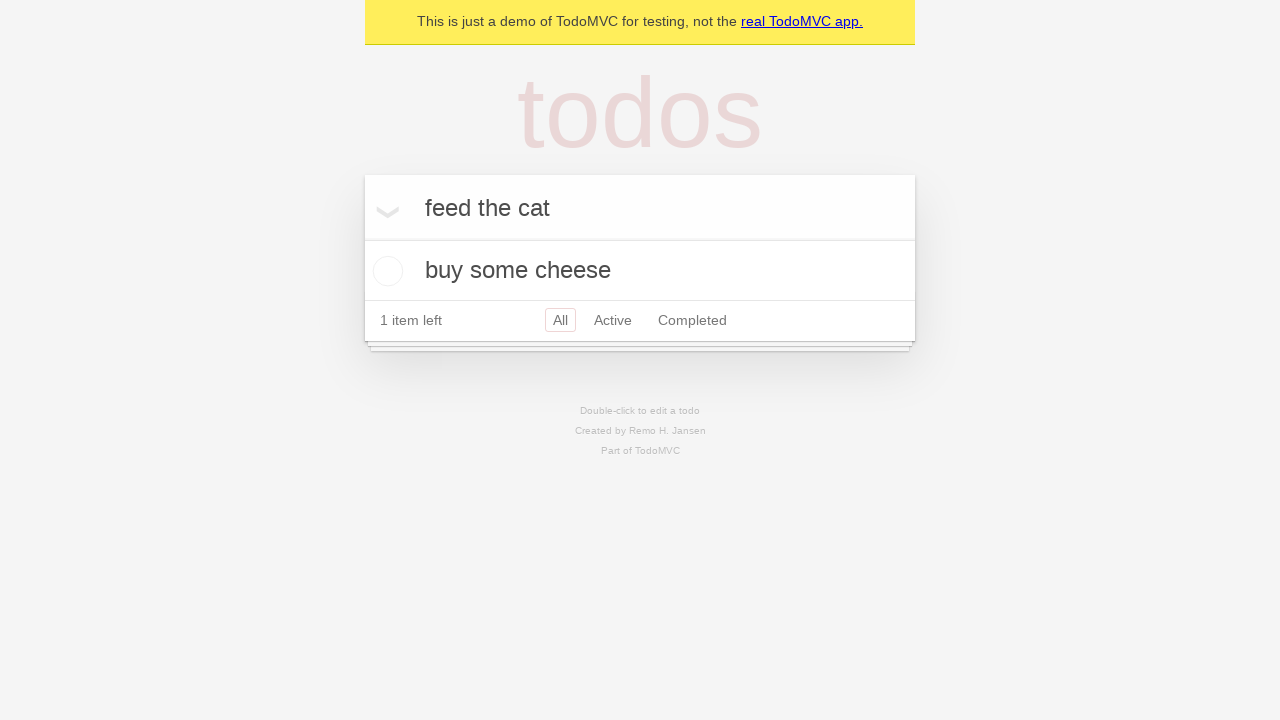

Pressed Enter to add second todo on internal:attr=[placeholder="What needs to be done?"i]
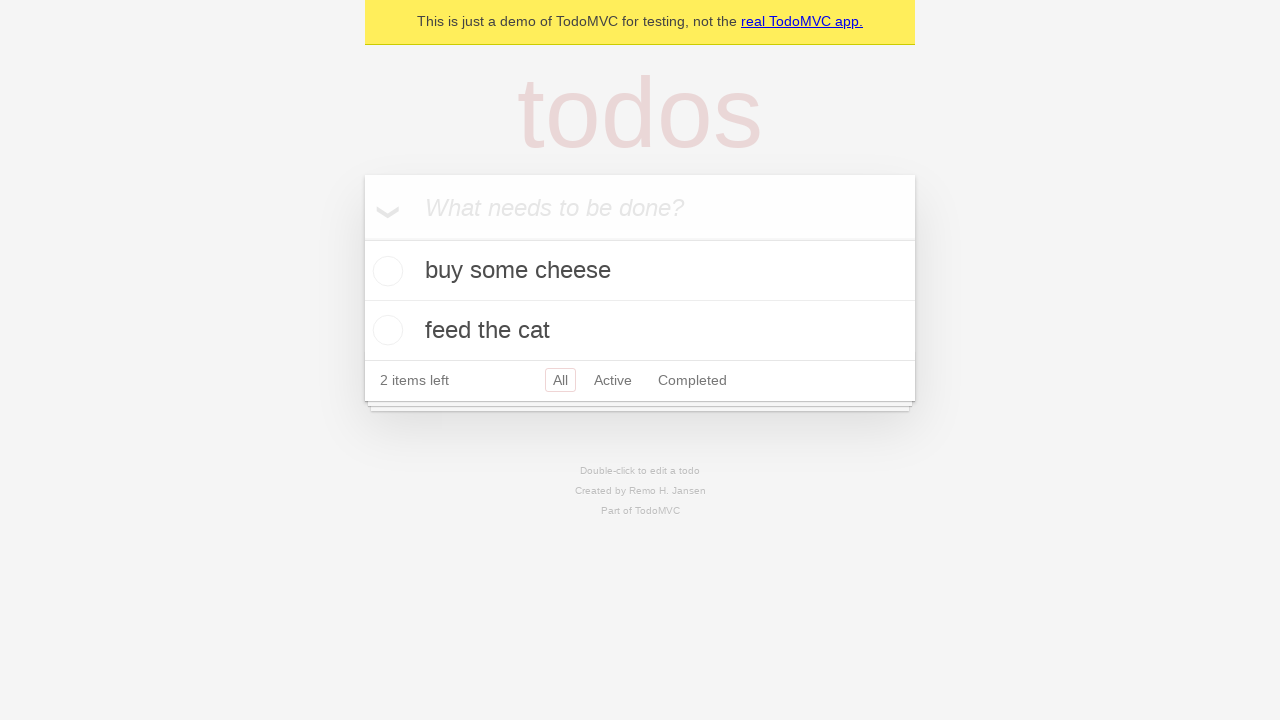

Filled todo input with 'book a doctors appointment' on internal:attr=[placeholder="What needs to be done?"i]
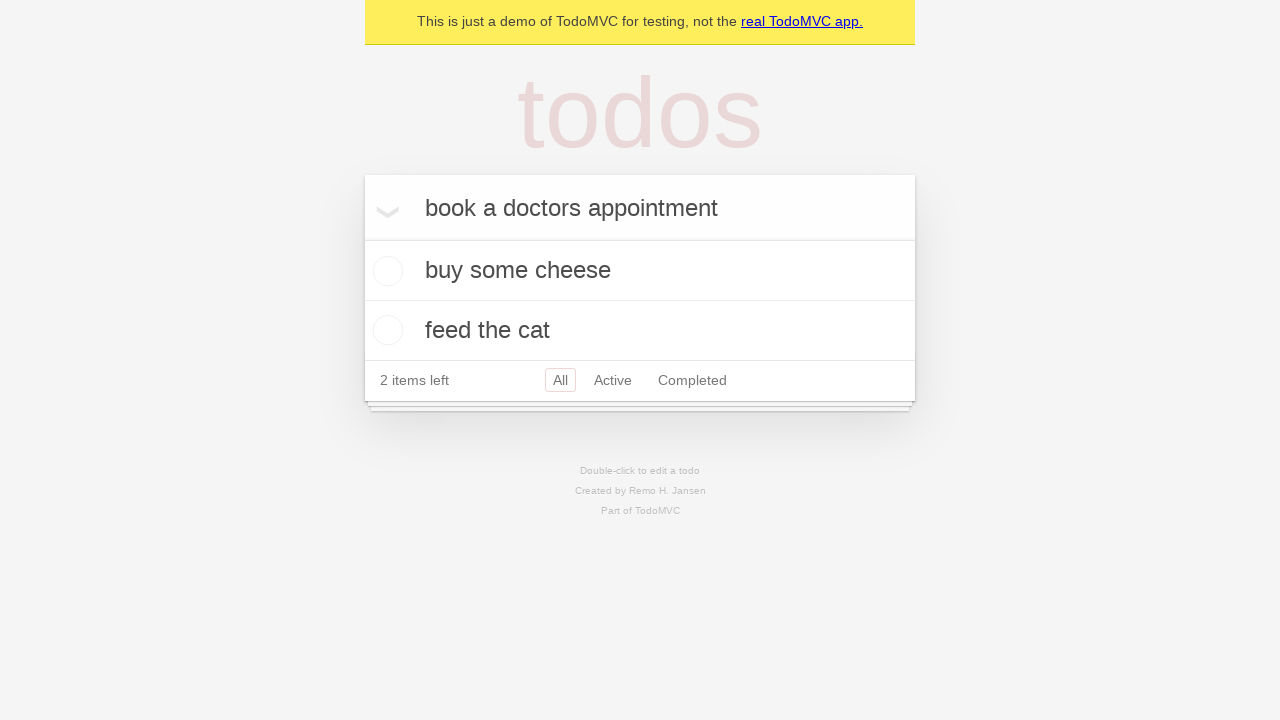

Pressed Enter to add third todo on internal:attr=[placeholder="What needs to be done?"i]
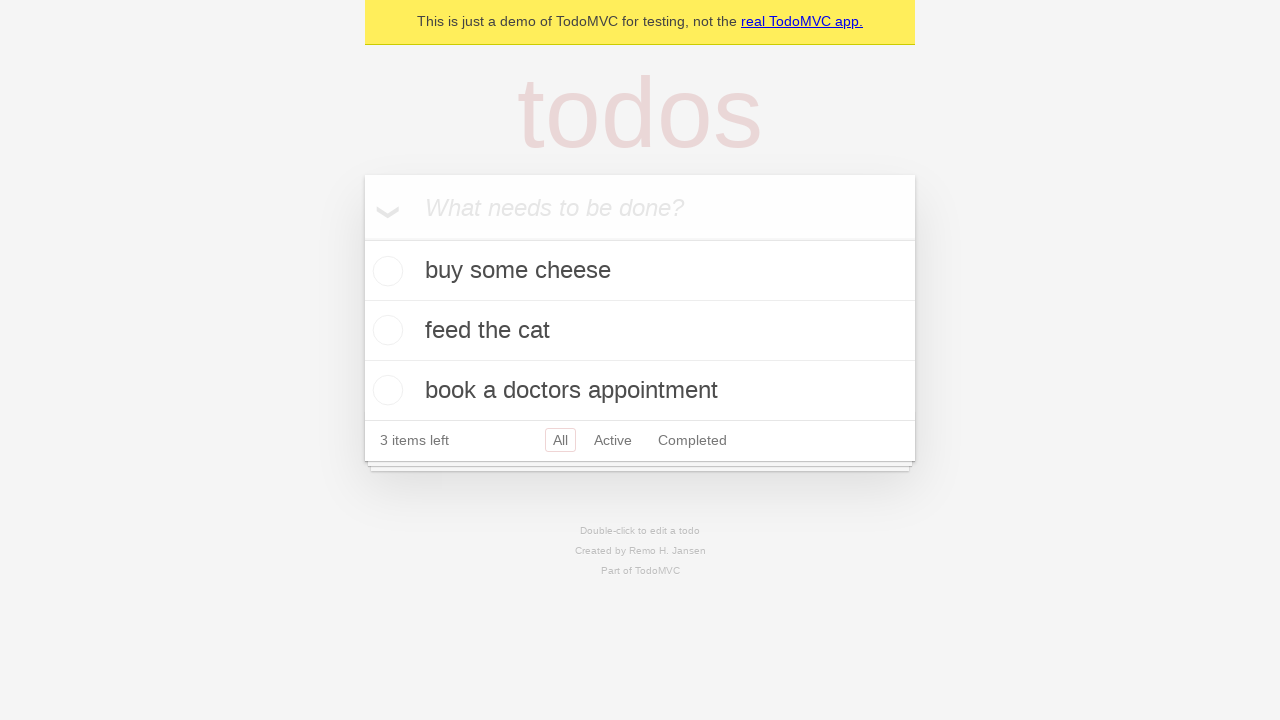

Clicked Active filter link at (613, 440) on internal:role=link[name="Active"i]
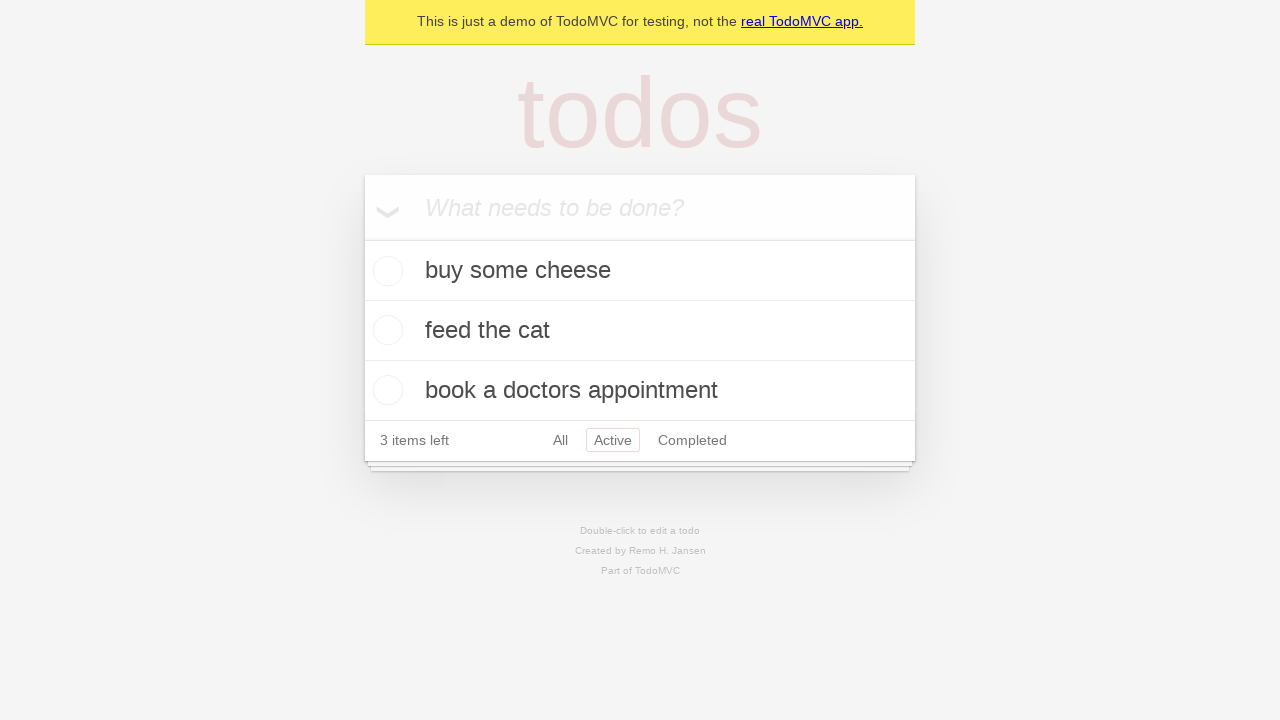

Active filter is now highlighted as selected
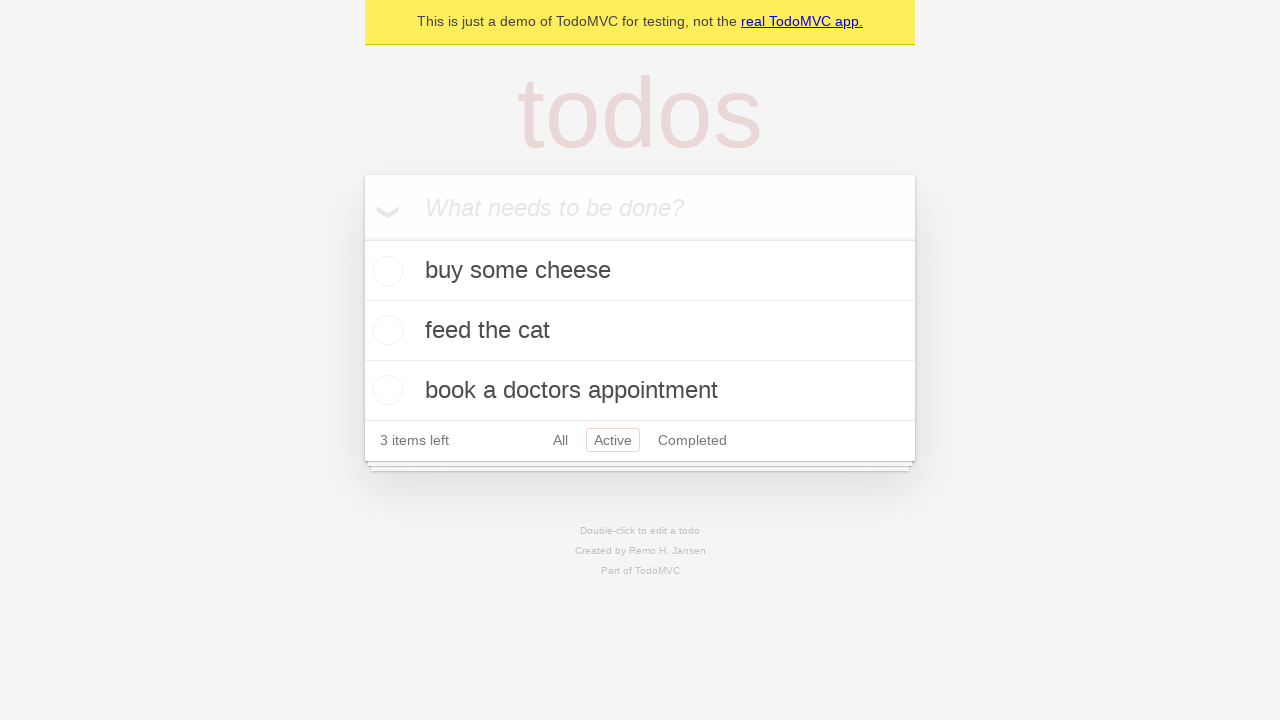

Clicked Completed filter link at (692, 440) on internal:role=link[name="Completed"i]
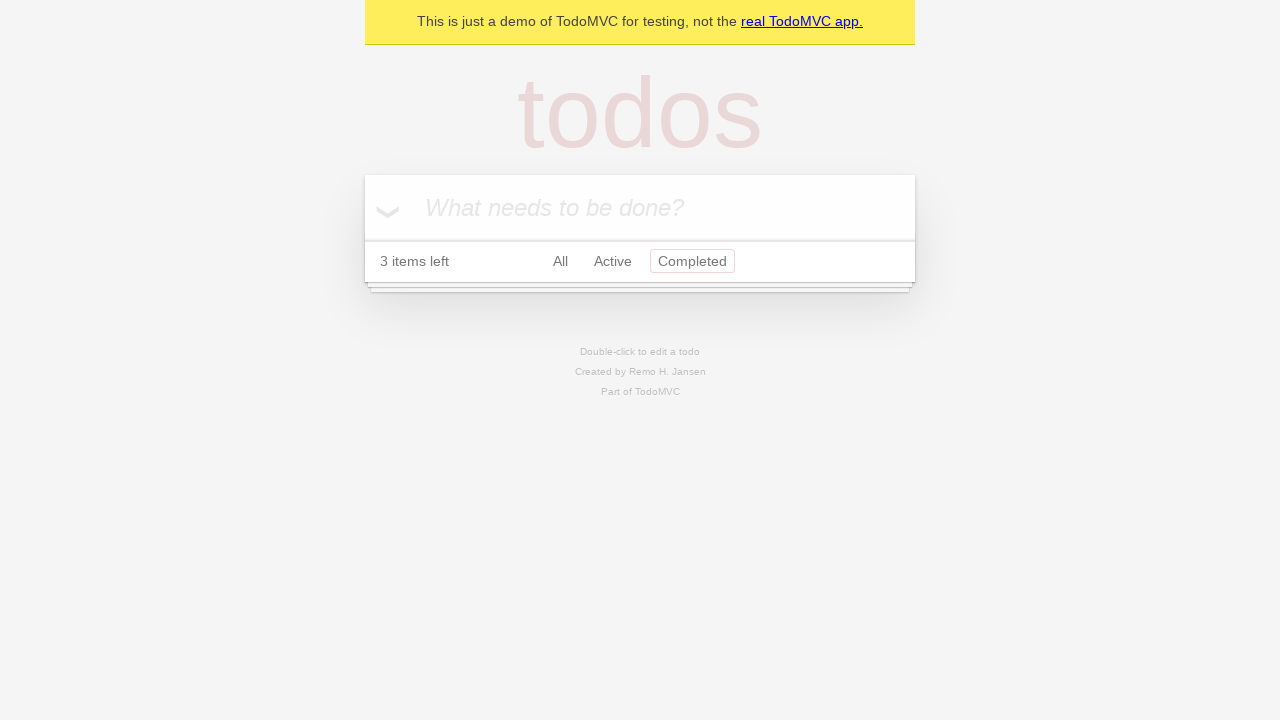

Completed filter is now highlighted as selected
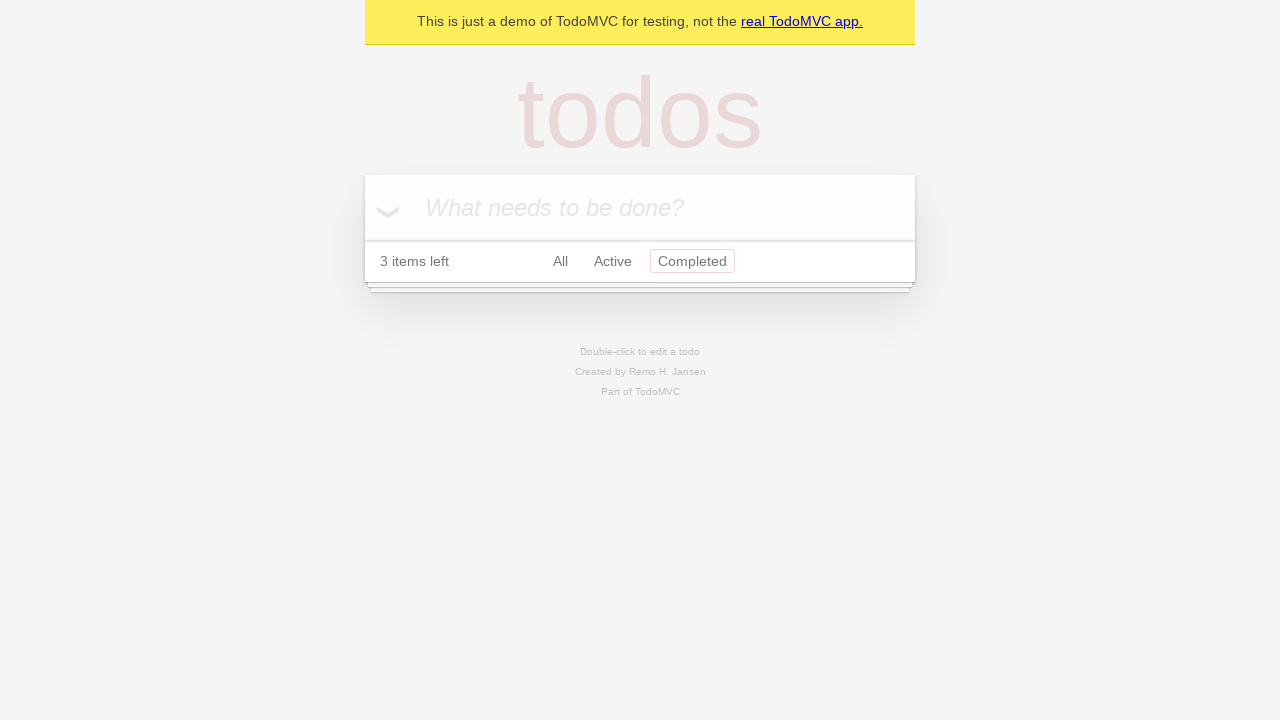

Clicked All filter link at (560, 261) on internal:role=link[name="All"i]
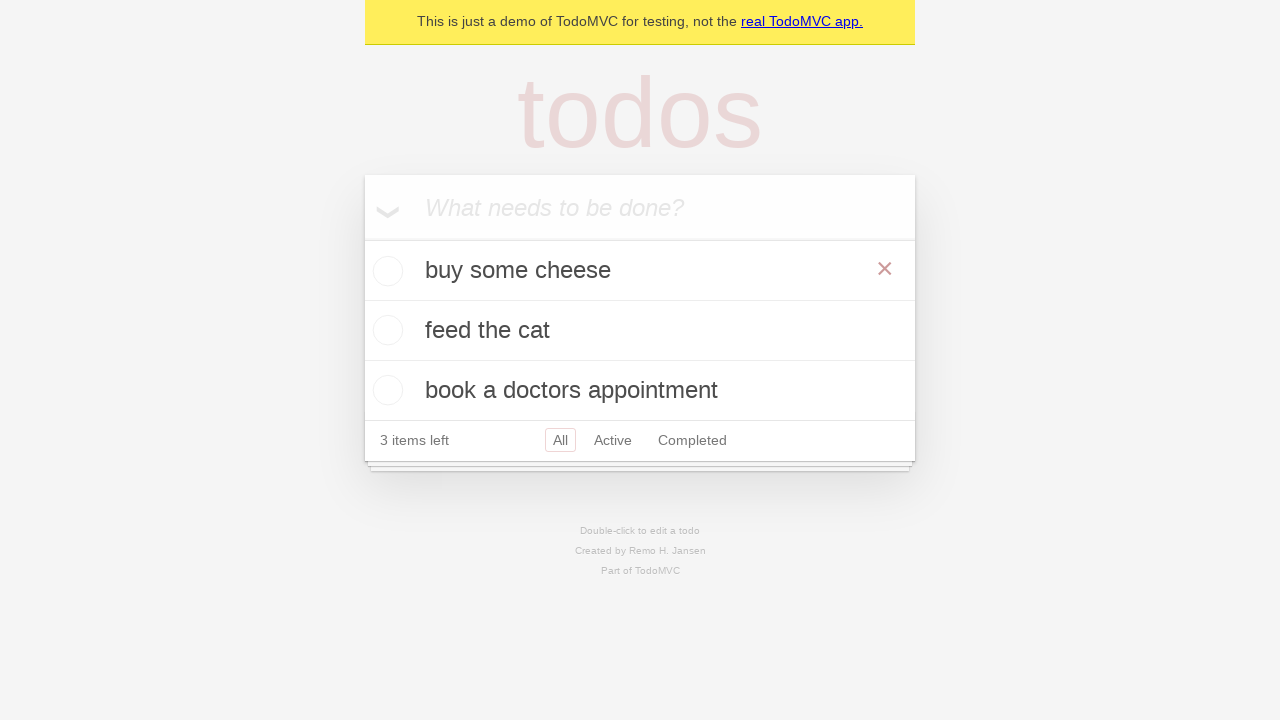

All filter is now highlighted as selected
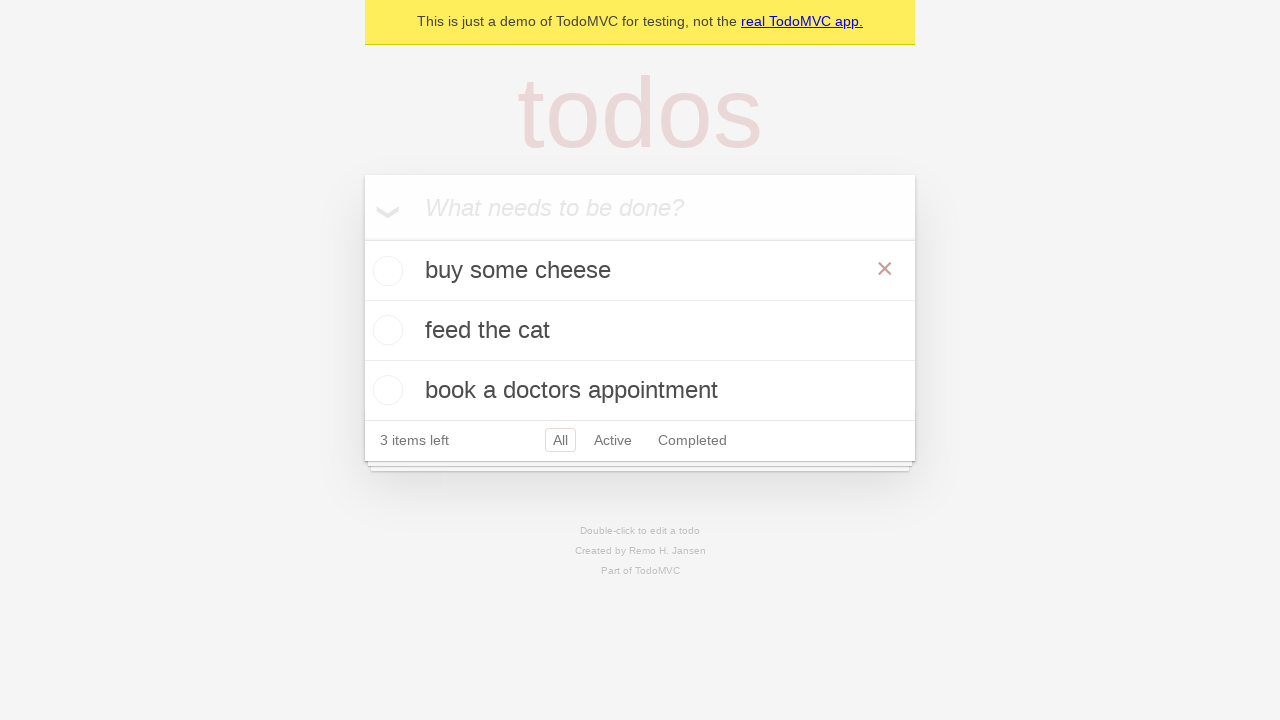

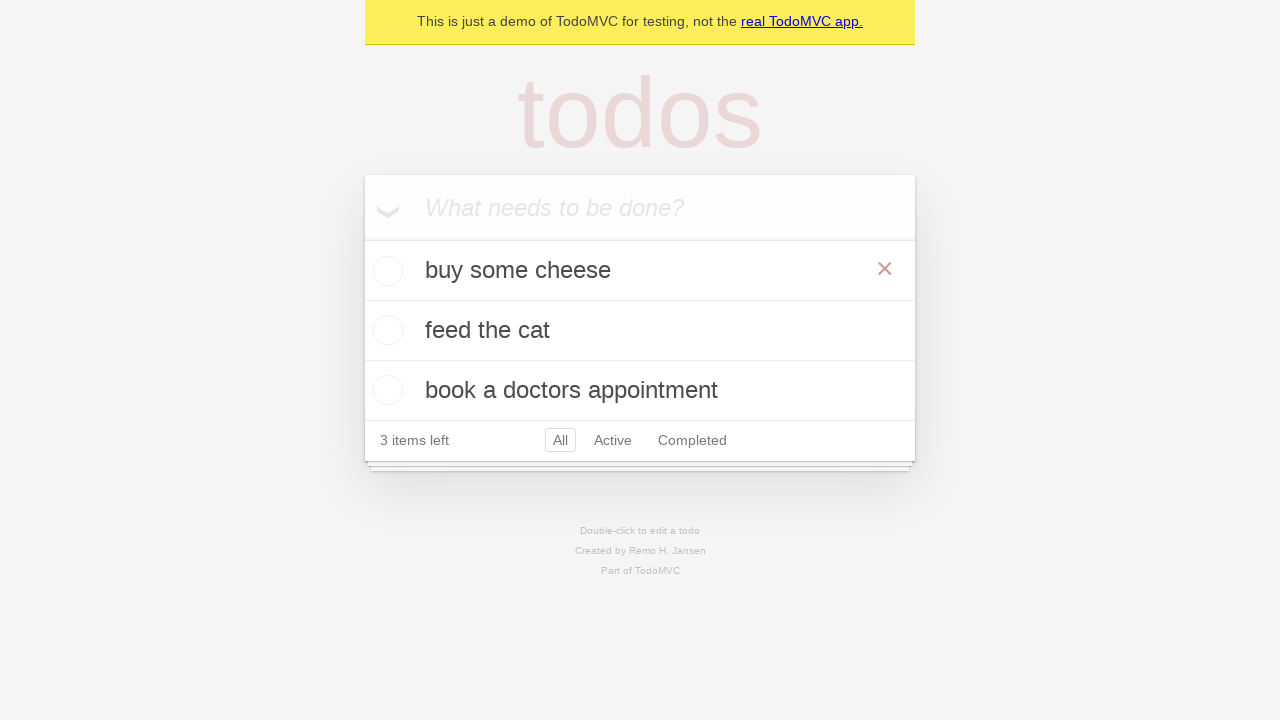